Fills out and submits a student registration form with personal information including name, email, gender, and phone number

Starting URL: https://demoqa.com/automation-practice-form

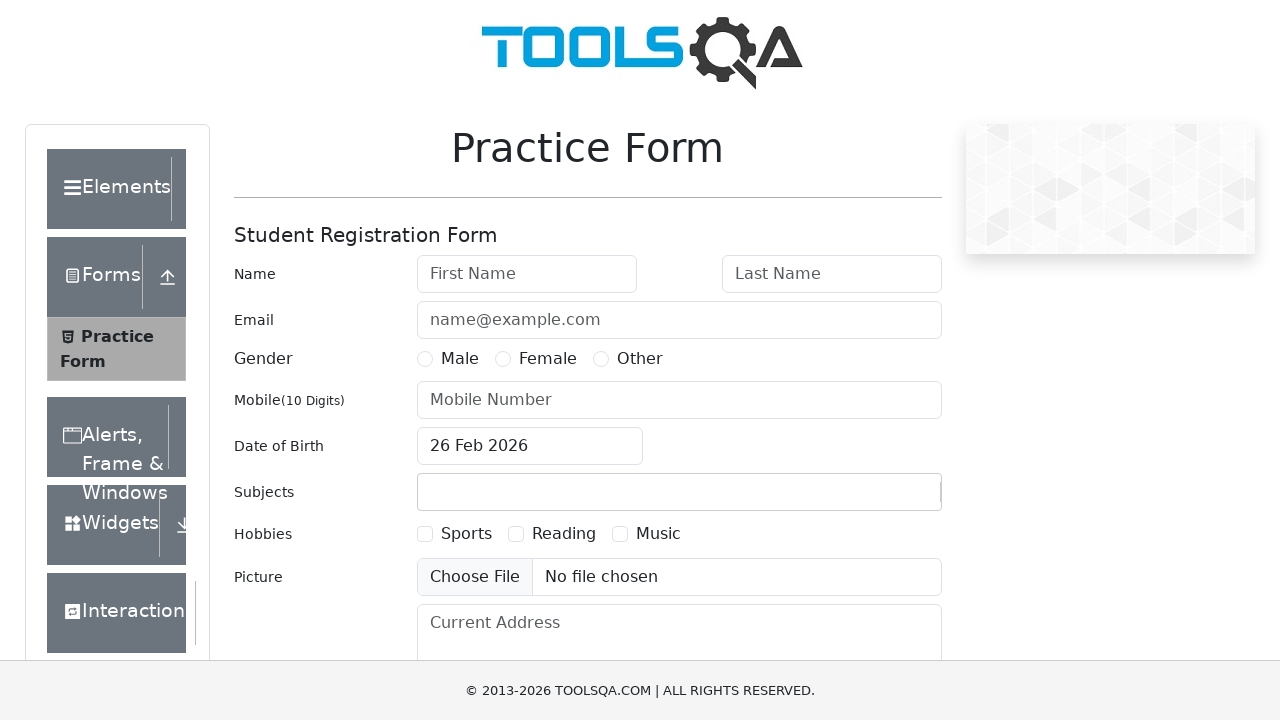

Filled first name field with 'John' on #firstName
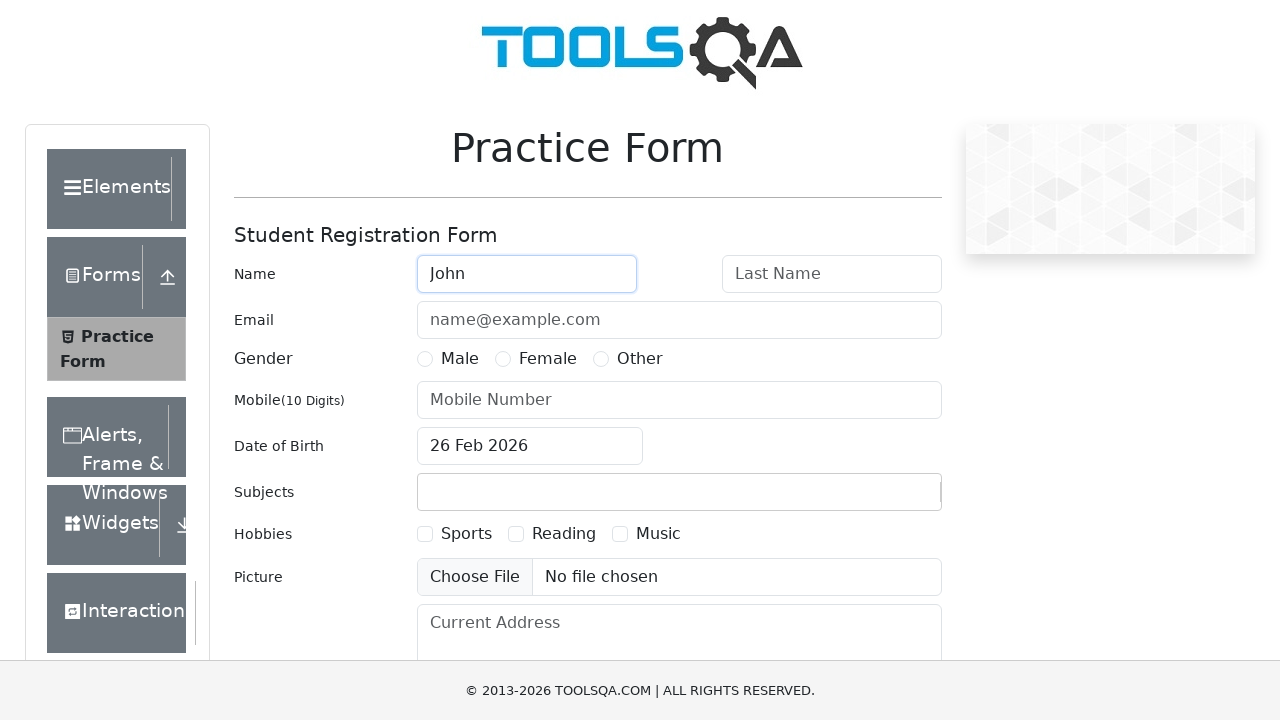

Filled last name field with 'Smith' on #lastName
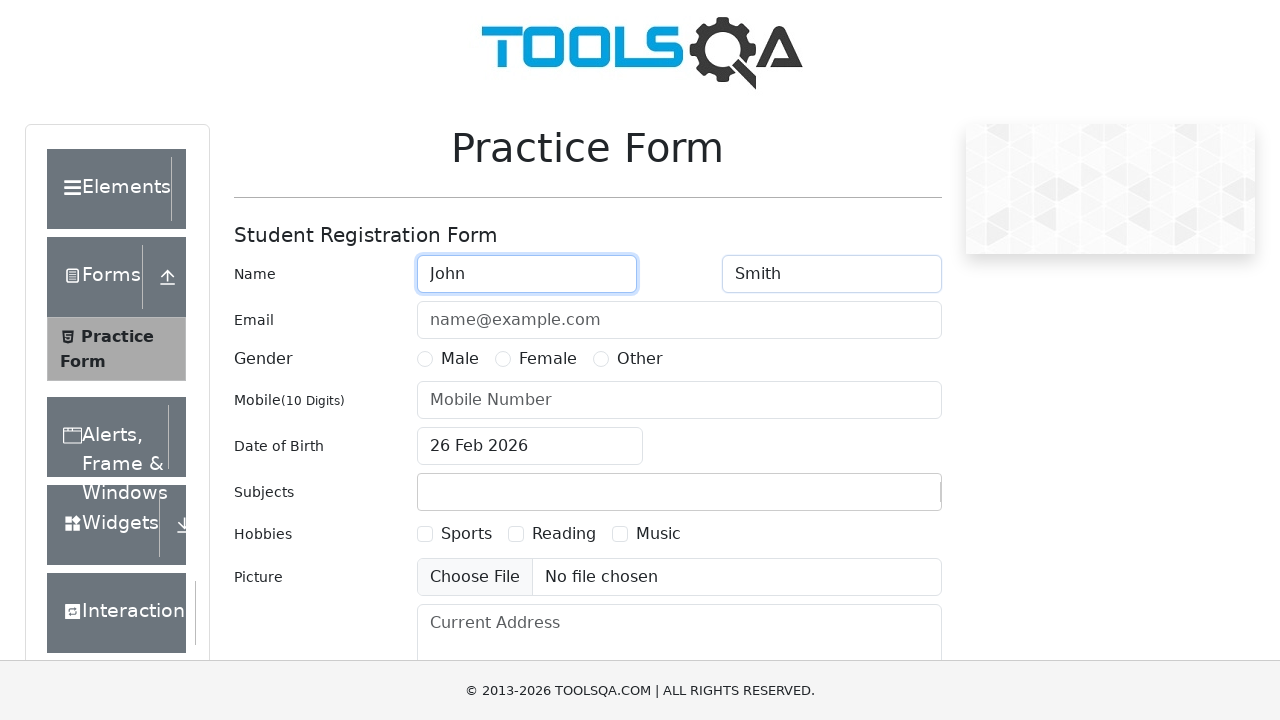

Filled email field with 'john.smith@example.com' on #userEmail
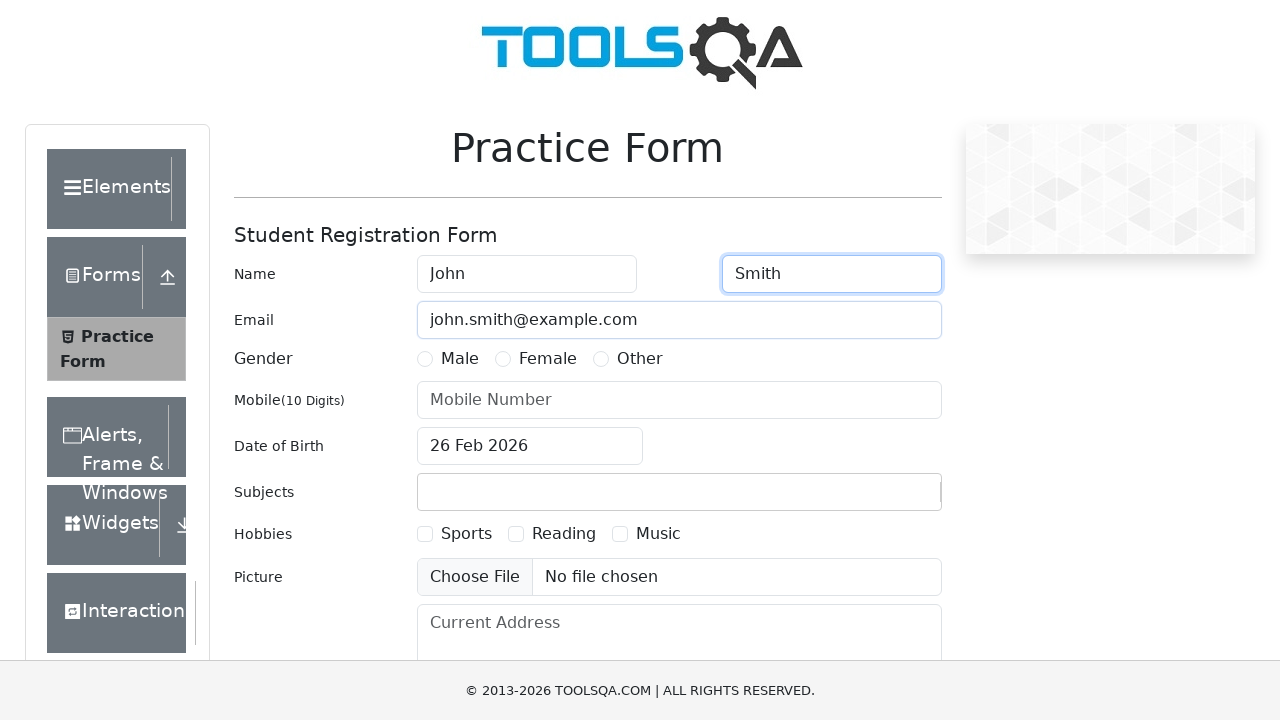

Selected Male gender option at (460, 359) on label:has-text('Male')
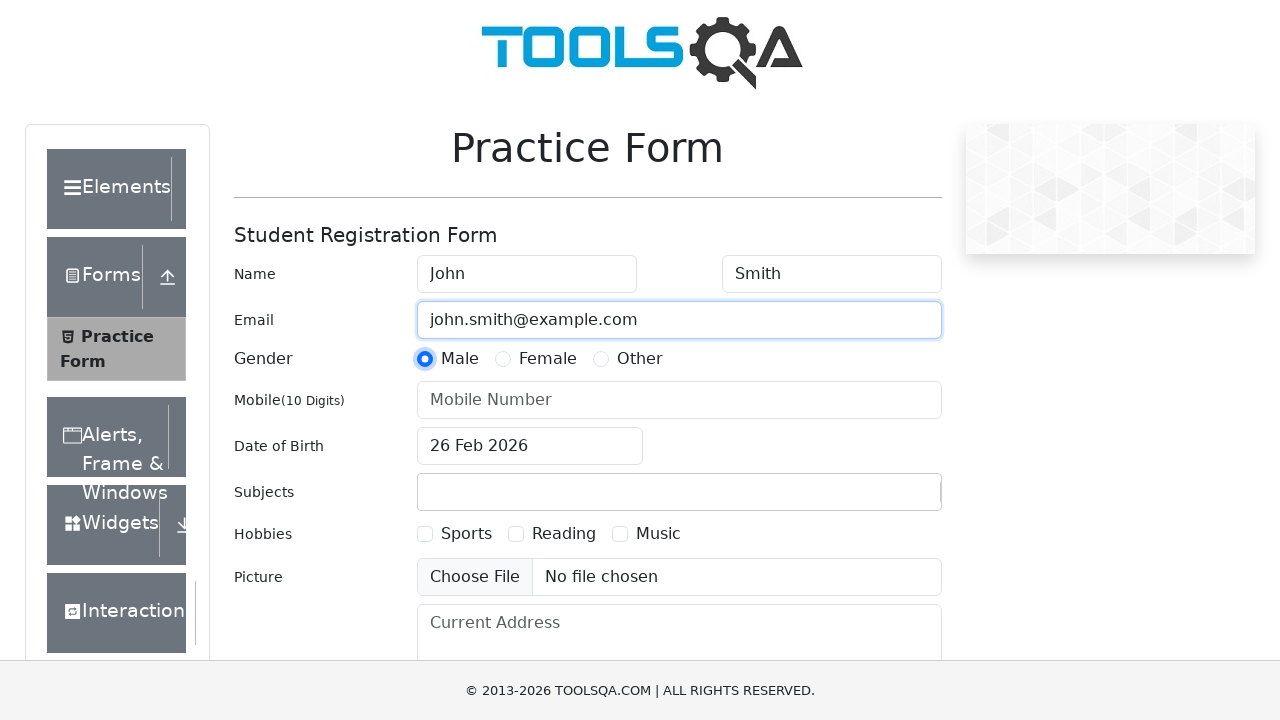

Filled phone number field with '5551234567' on #userNumber
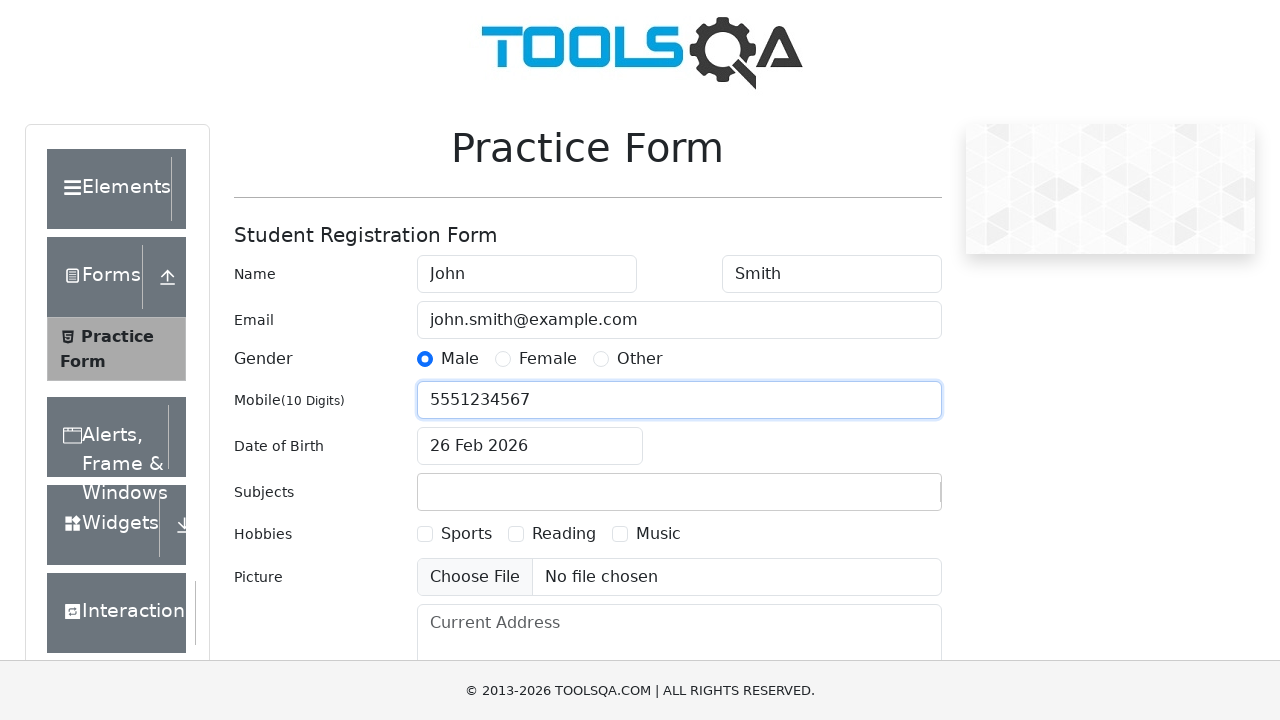

Clicked submit button to submit student registration form at (885, 499) on #submit
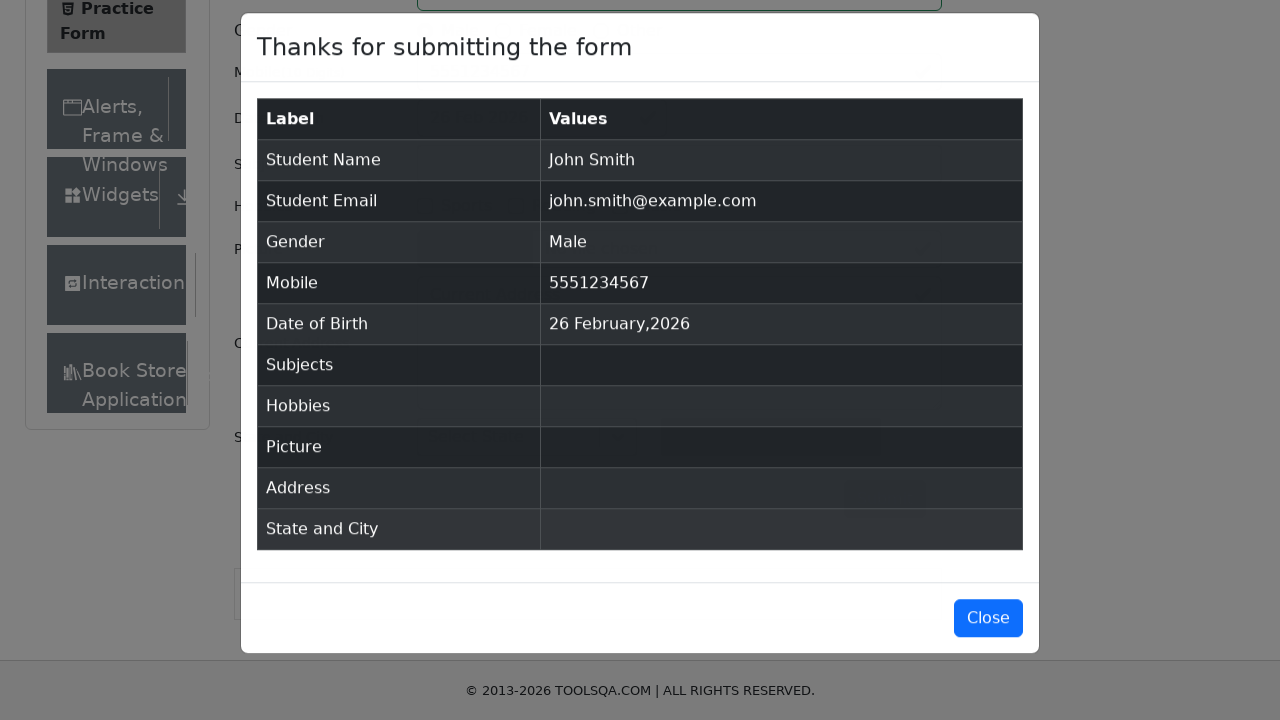

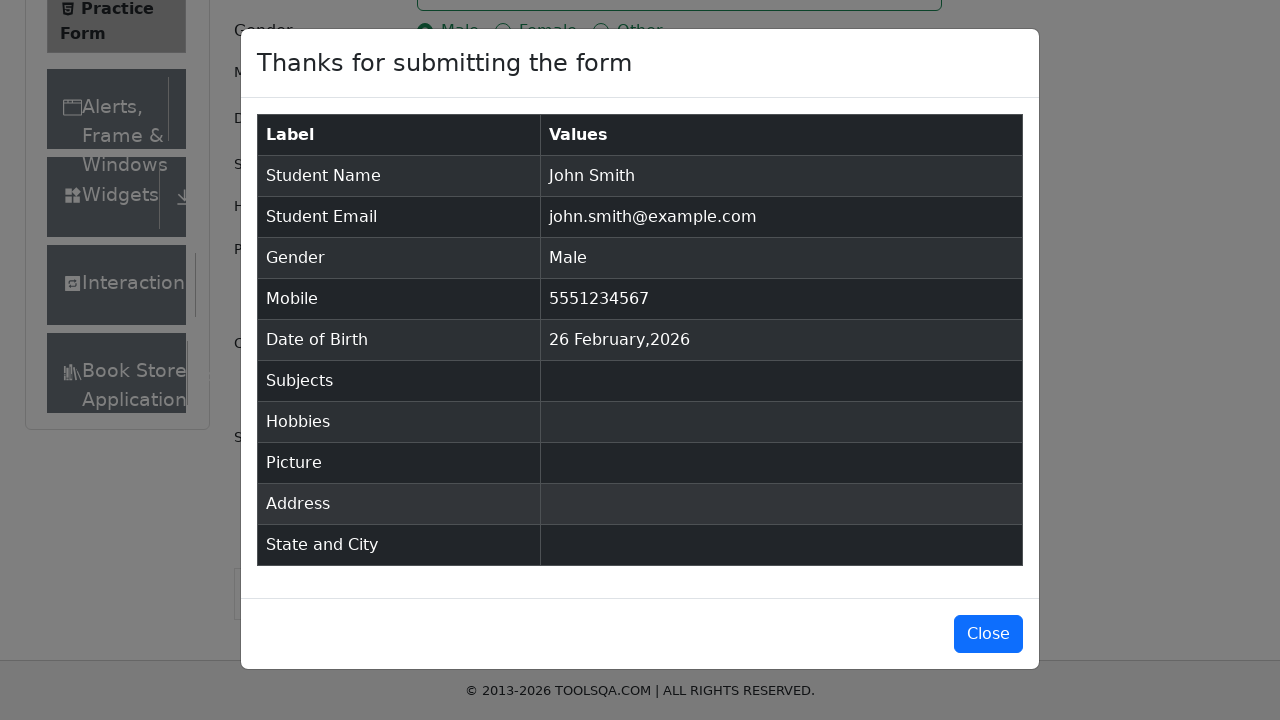